Tests page scrolling and table scrolling using JavaScript execution, then validates that the sum of amounts in a table column equals the displayed total amount.

Starting URL: https://rahulshettyacademy.com/AutomationPractice/

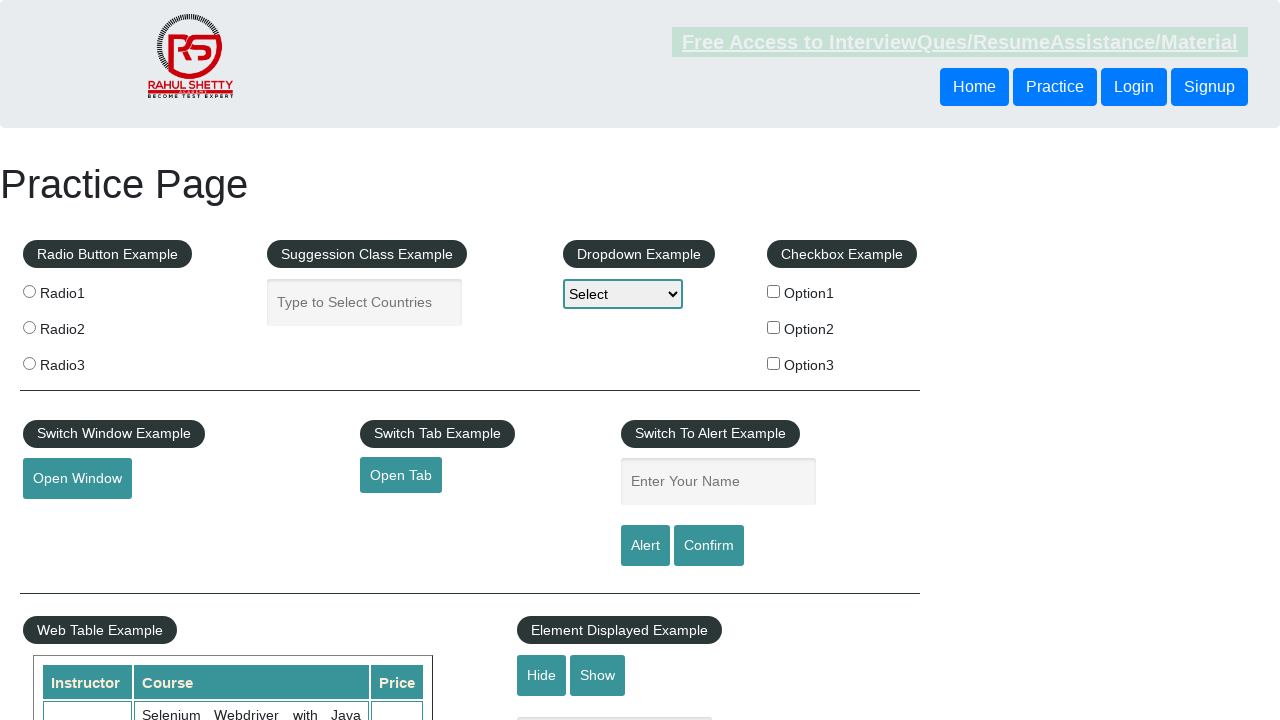

Scrolled down the page by 500 pixels using JavaScript
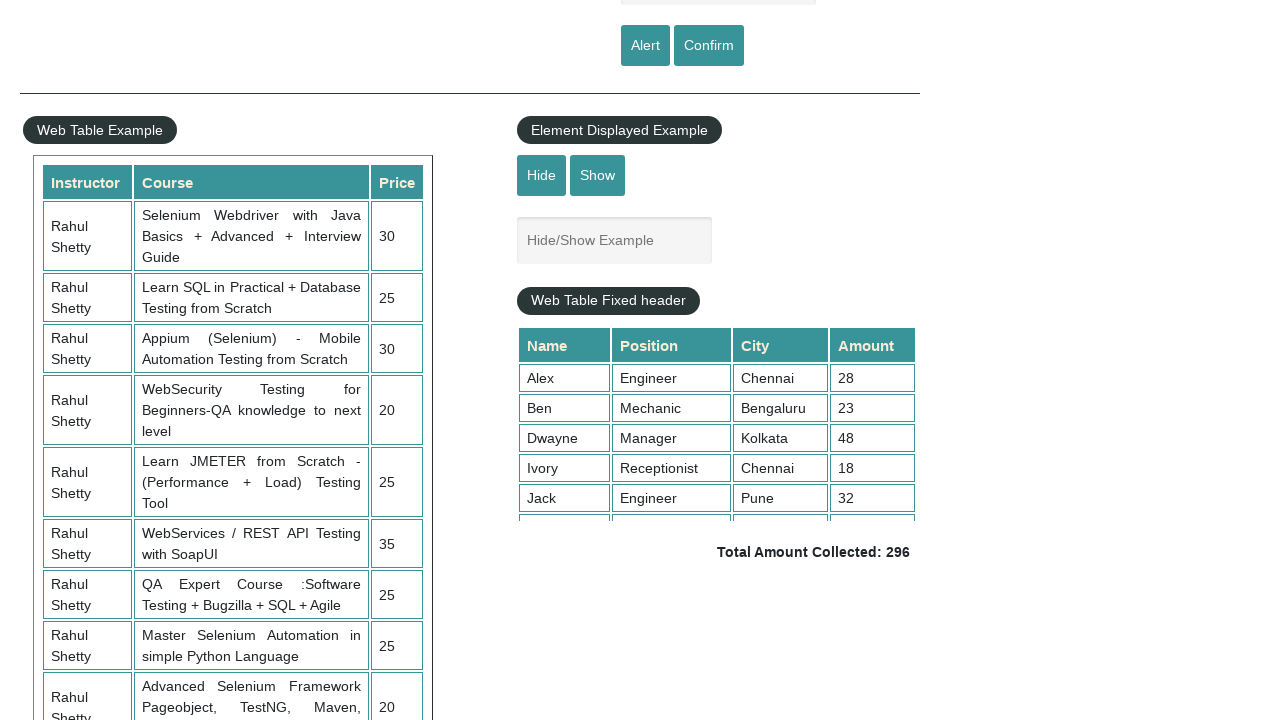

Waited 1 second for page scroll to complete
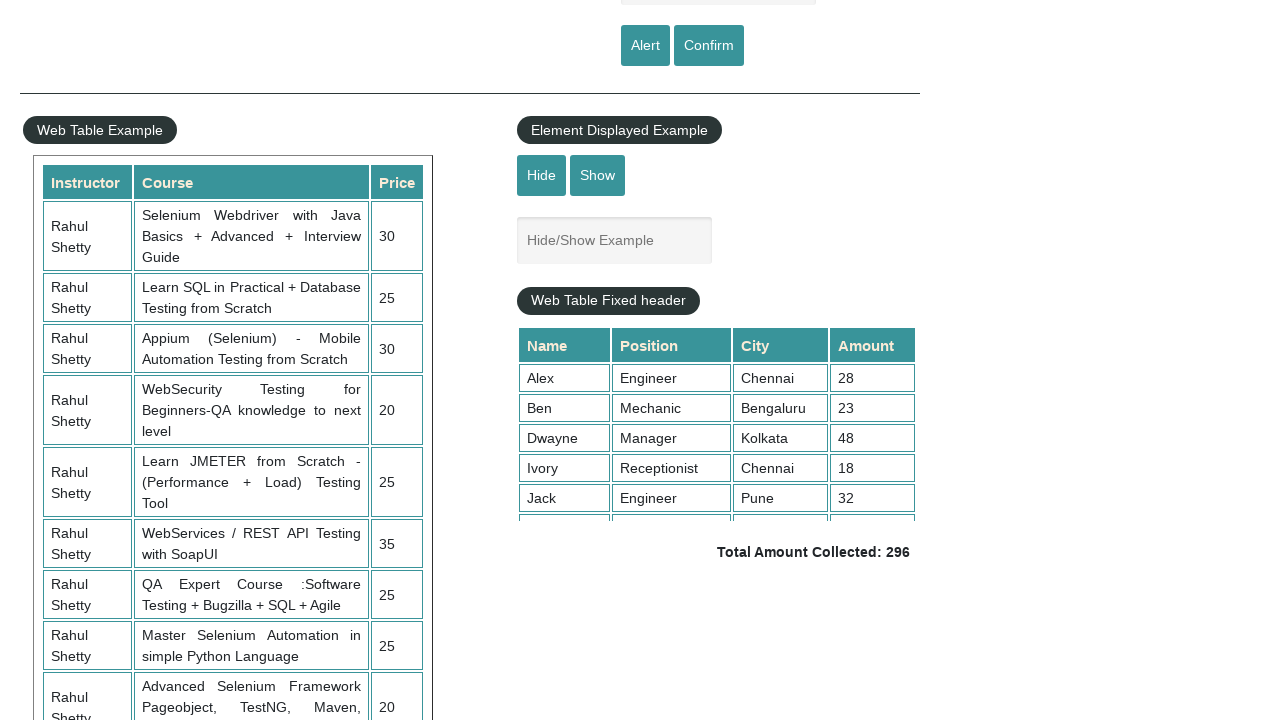

Scrolled within the fixed header table element by 5000 pixels
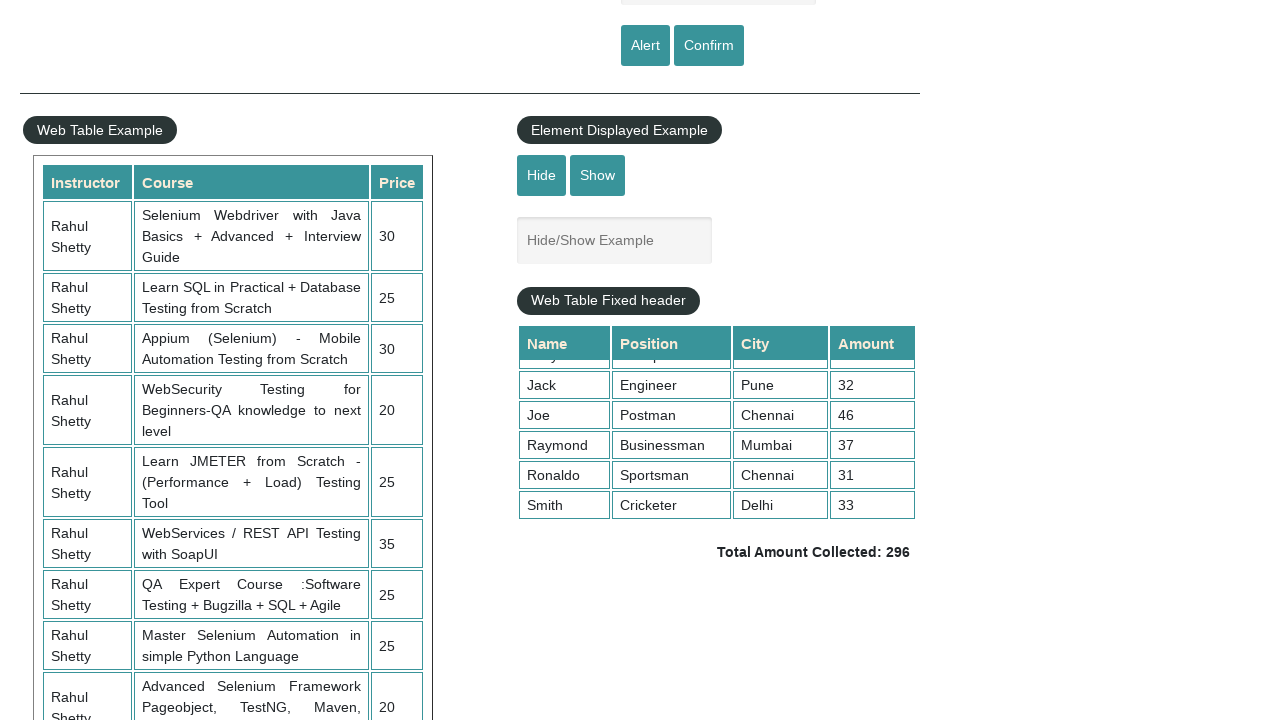

Waited 1 second for table scroll to complete
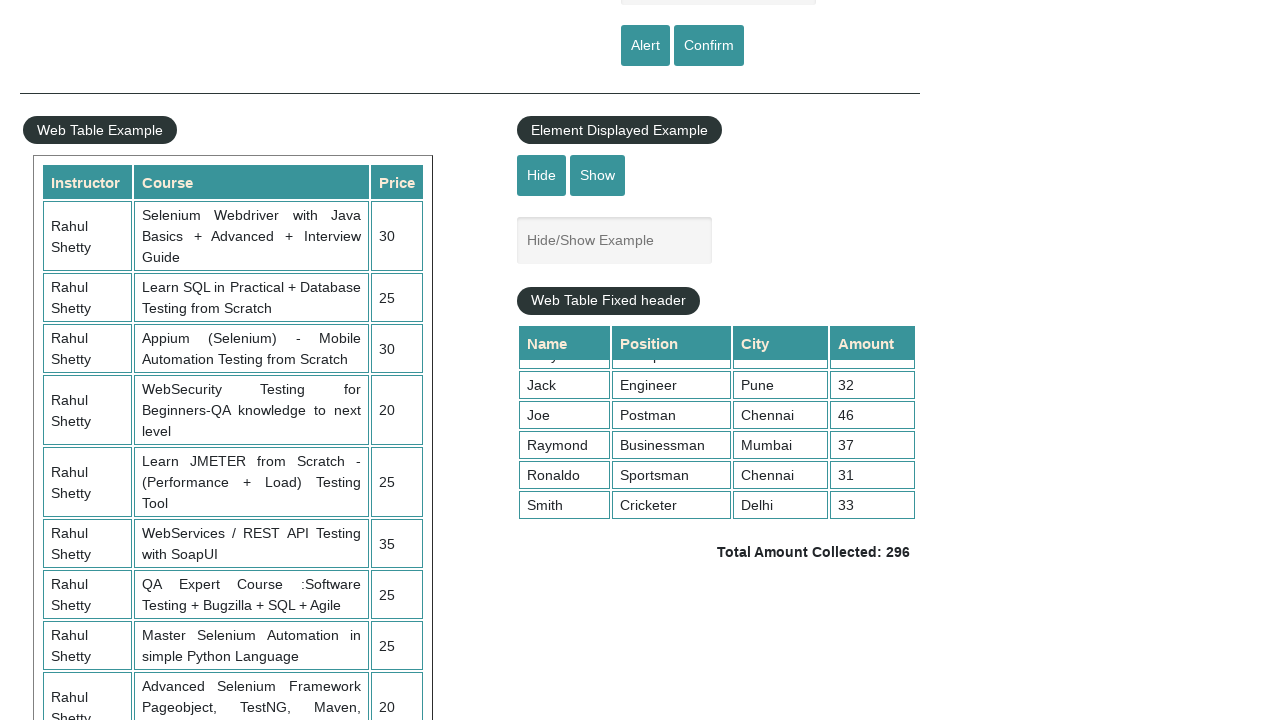

Retrieved all values from the 4th column of the table
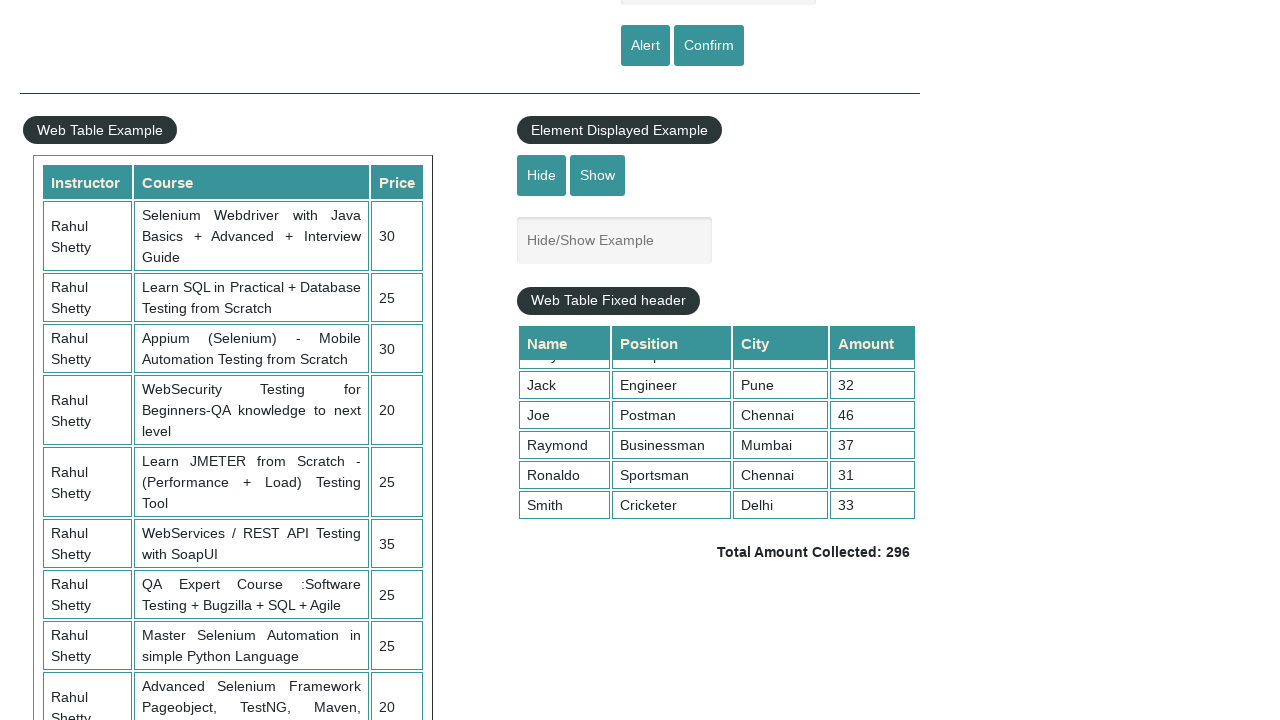

Calculated sum of all table column values: 296
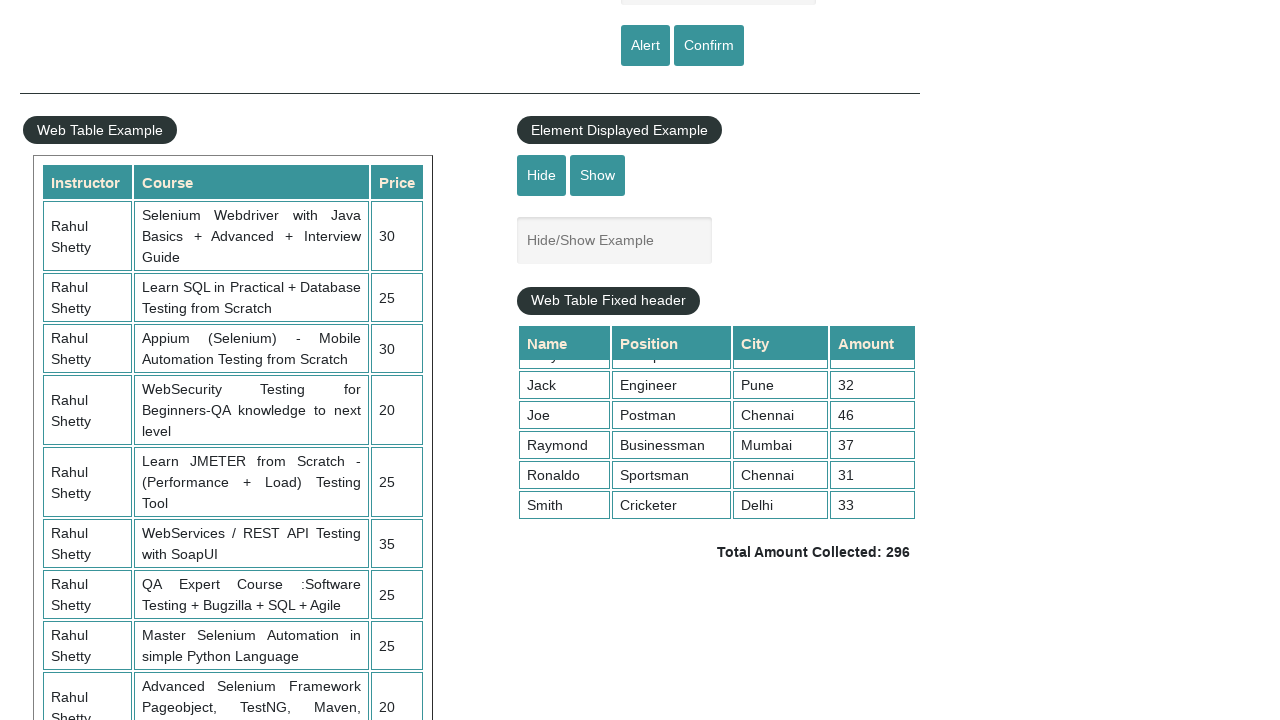

Retrieved the displayed total amount text
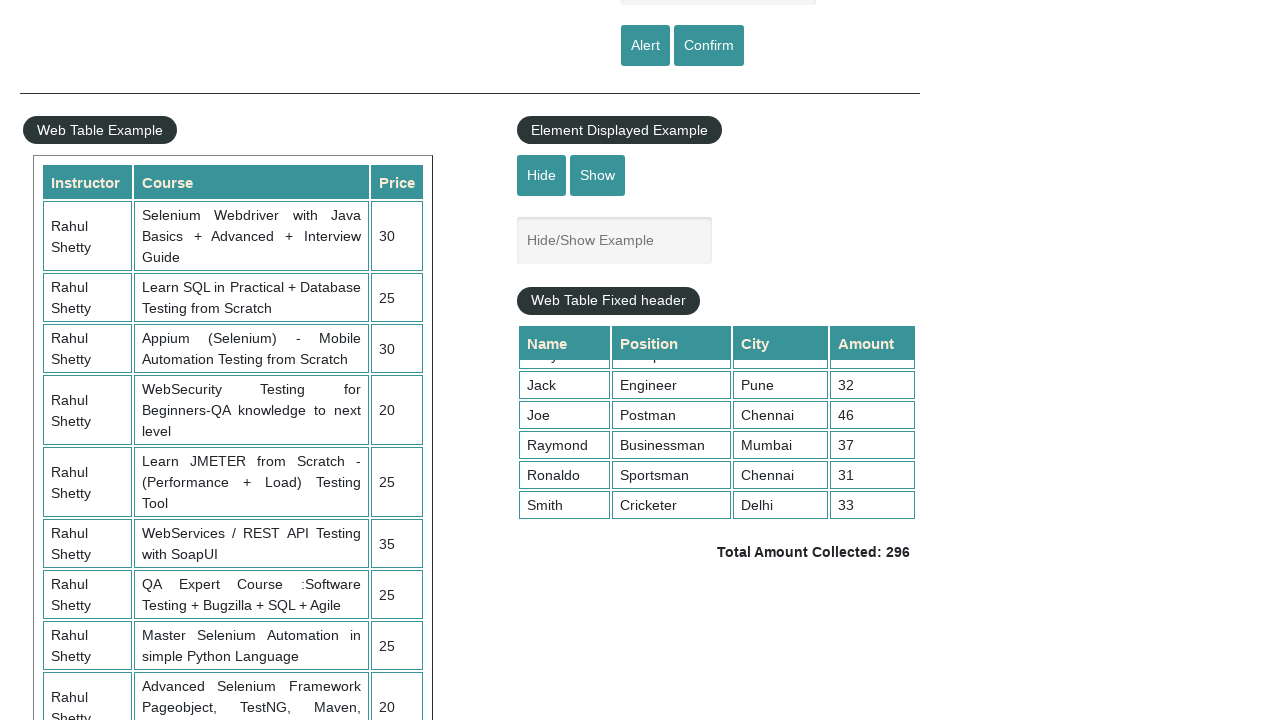

Parsed displayed total amount: 296
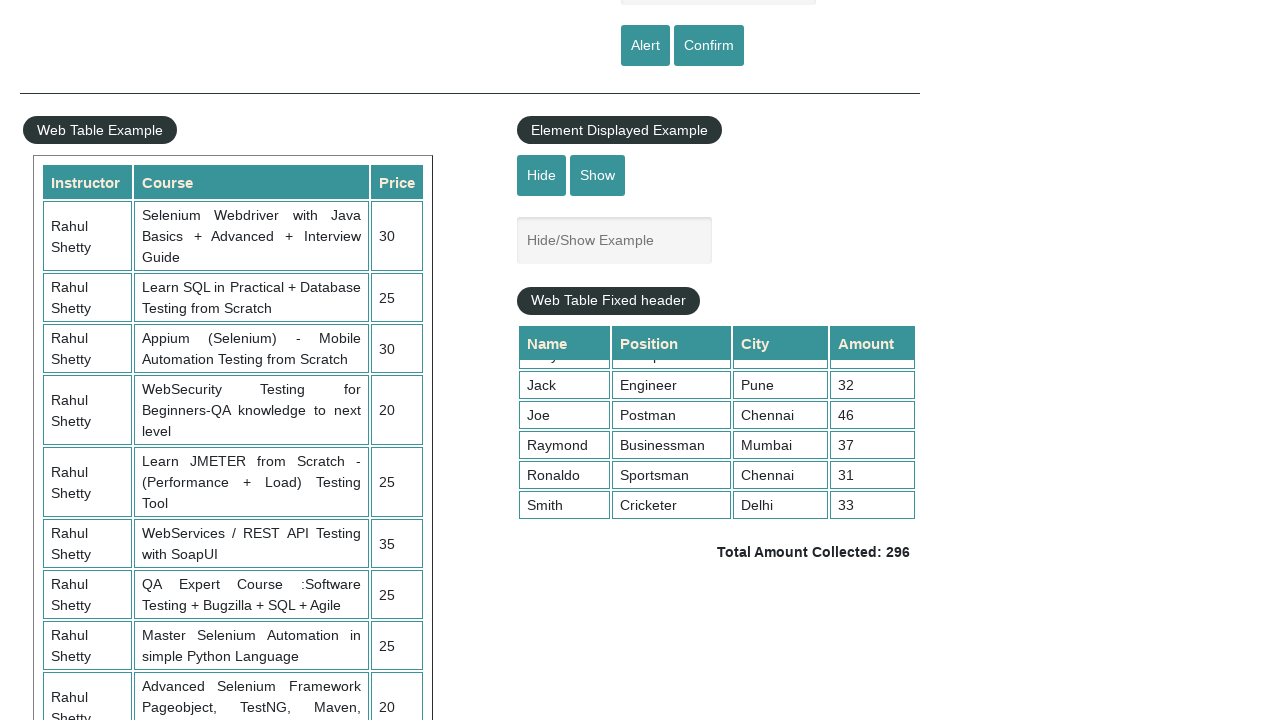

Verified that calculated sum (296) matches displayed total (296)
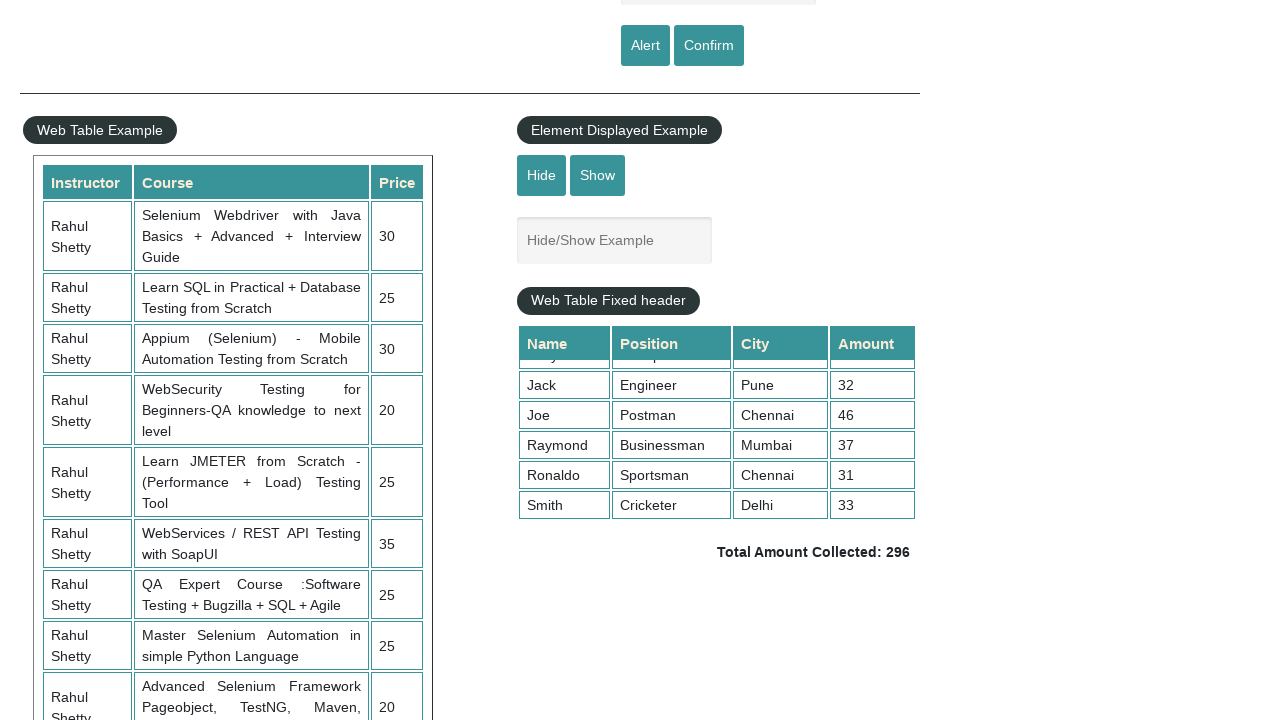

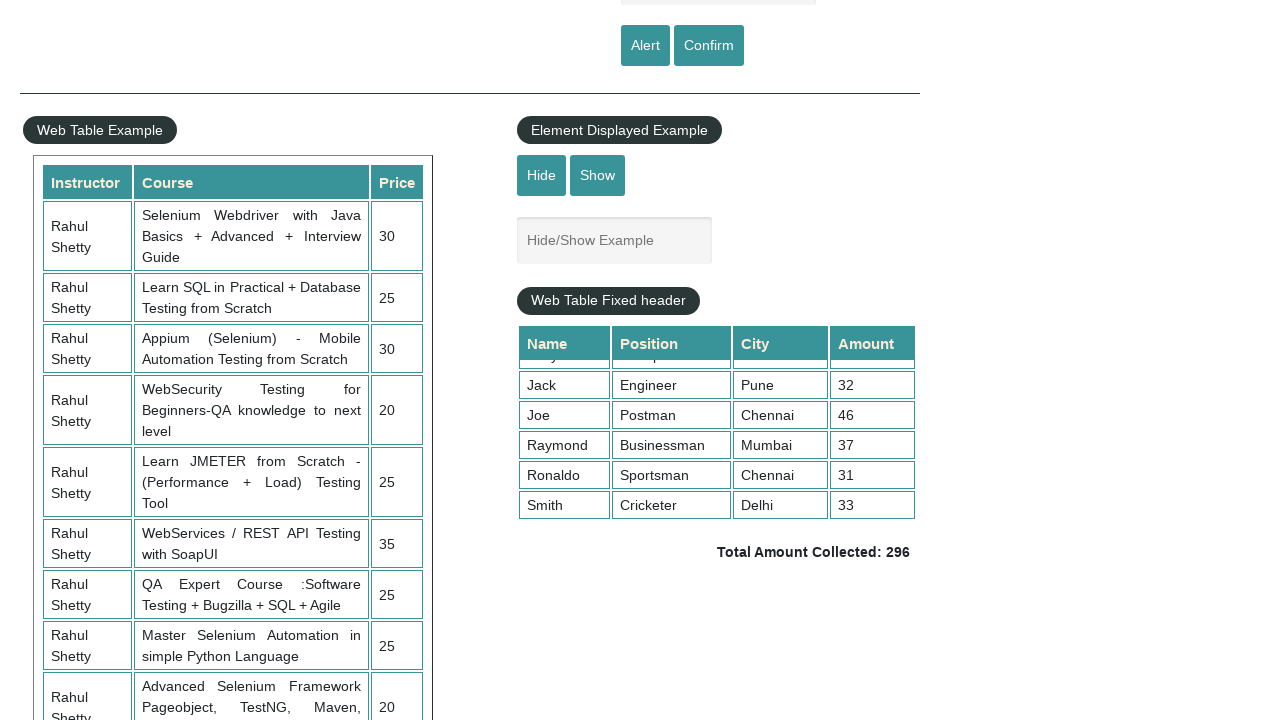